Tests various element locators on the DemoBlaze homepage by finding and verifying text content of different elements including sign up link, navigation buttons, product names, and brand logo

Starting URL: https://www.demoblaze.com/

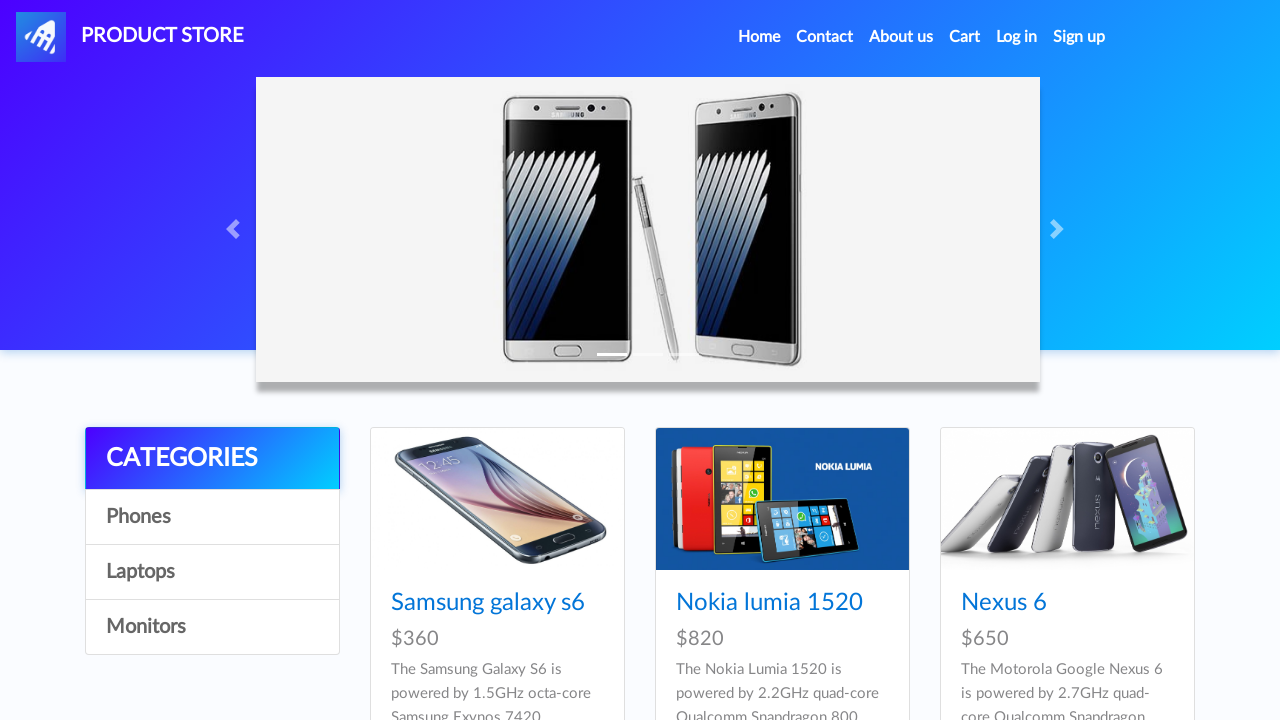

Navigated to DemoBlaze homepage
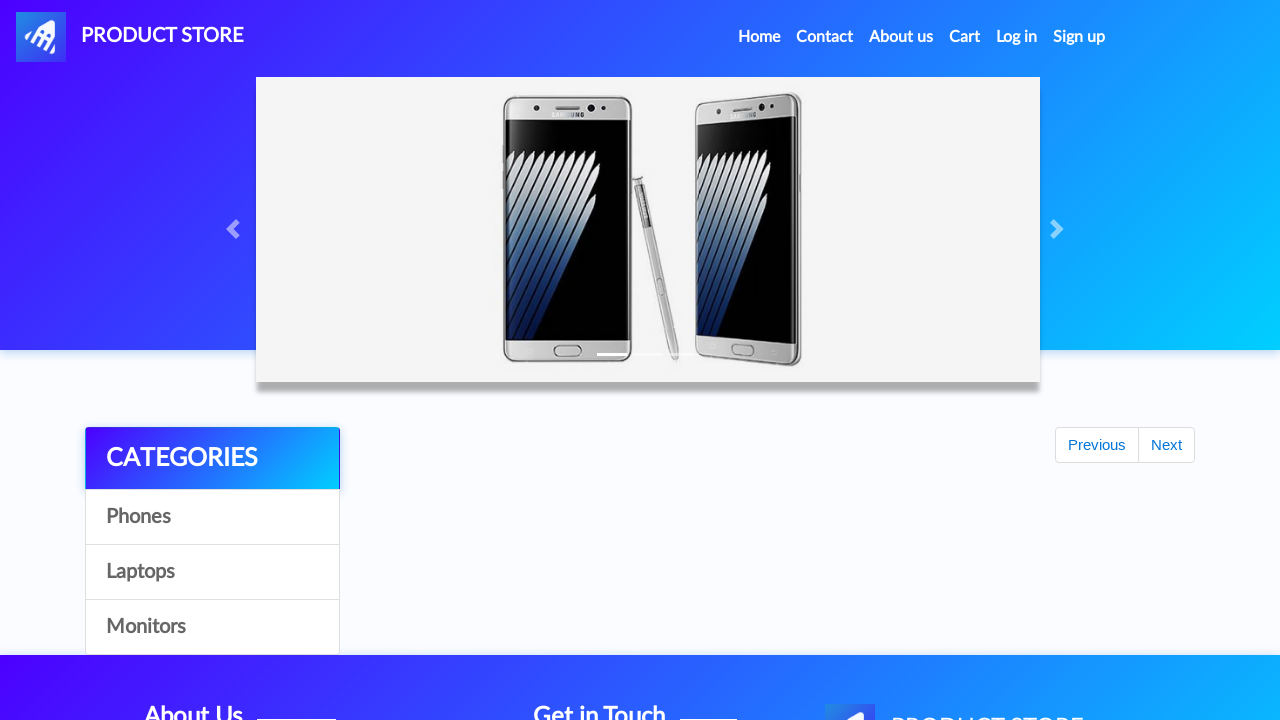

Located Sign up link by id '#signin2'
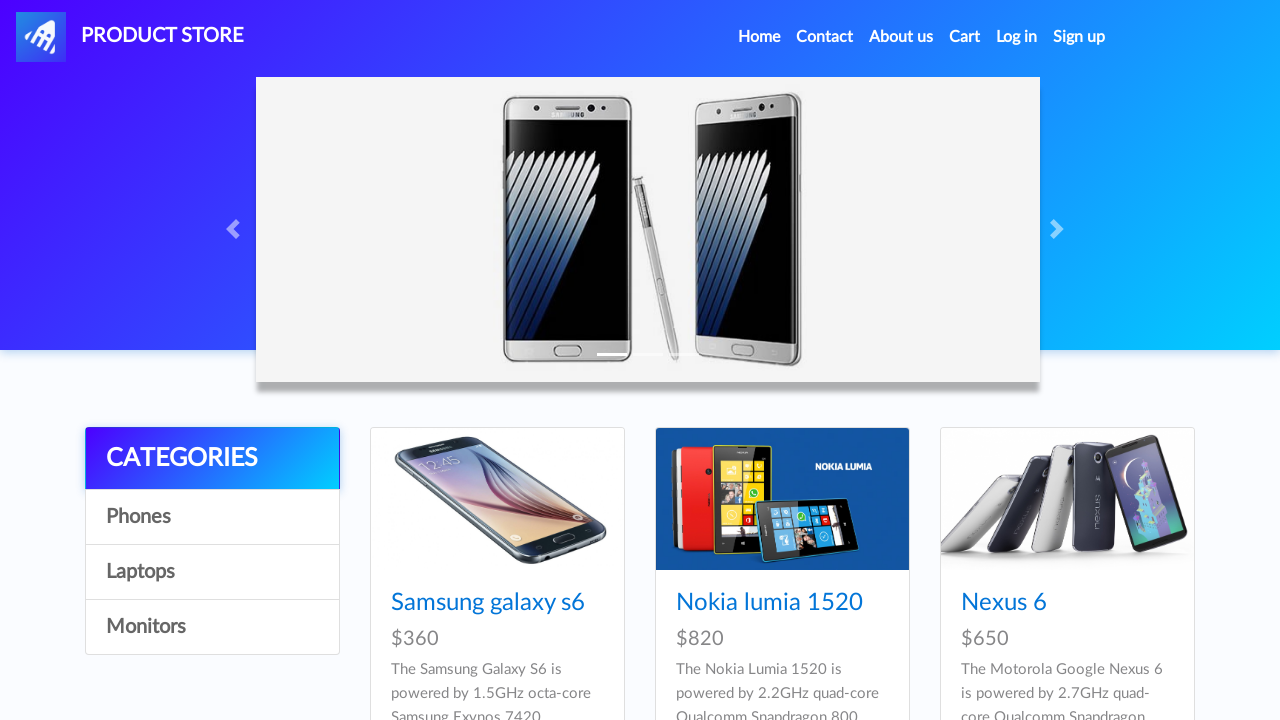

Retrieved Sign up link text content: 'Sign up'
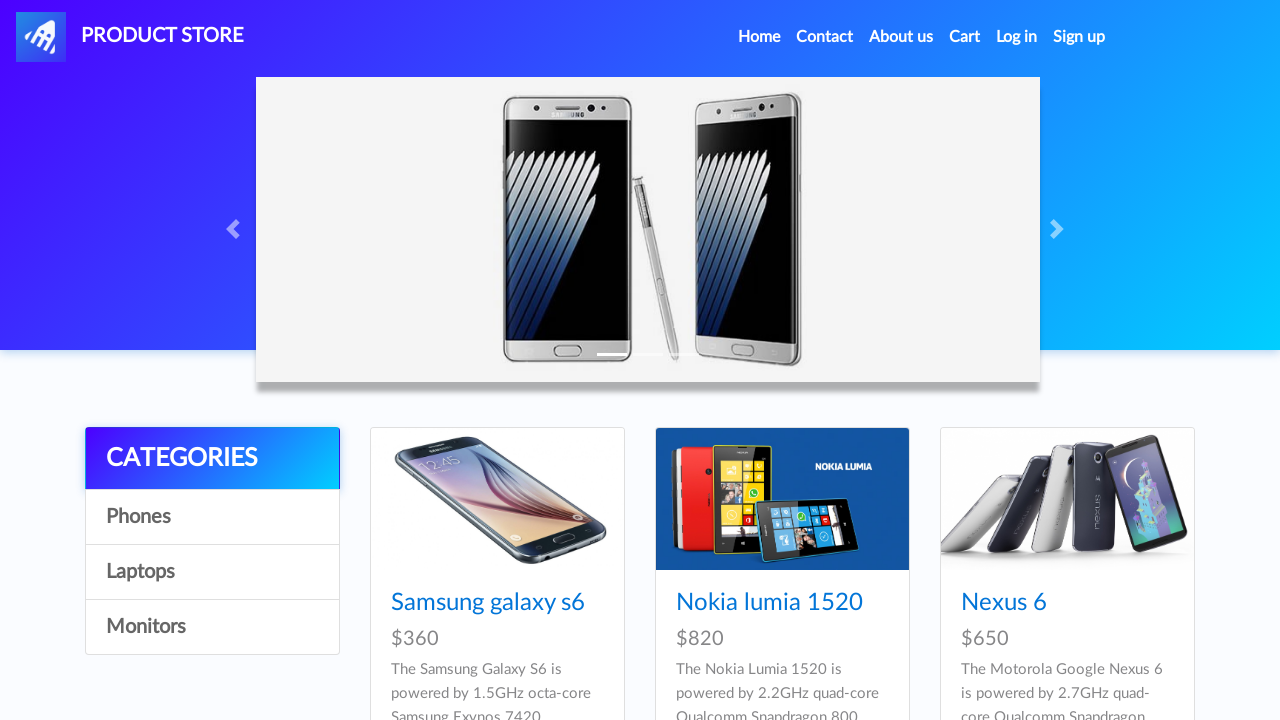

Located previous/next navigation frame by name attribute '[name='frm']'
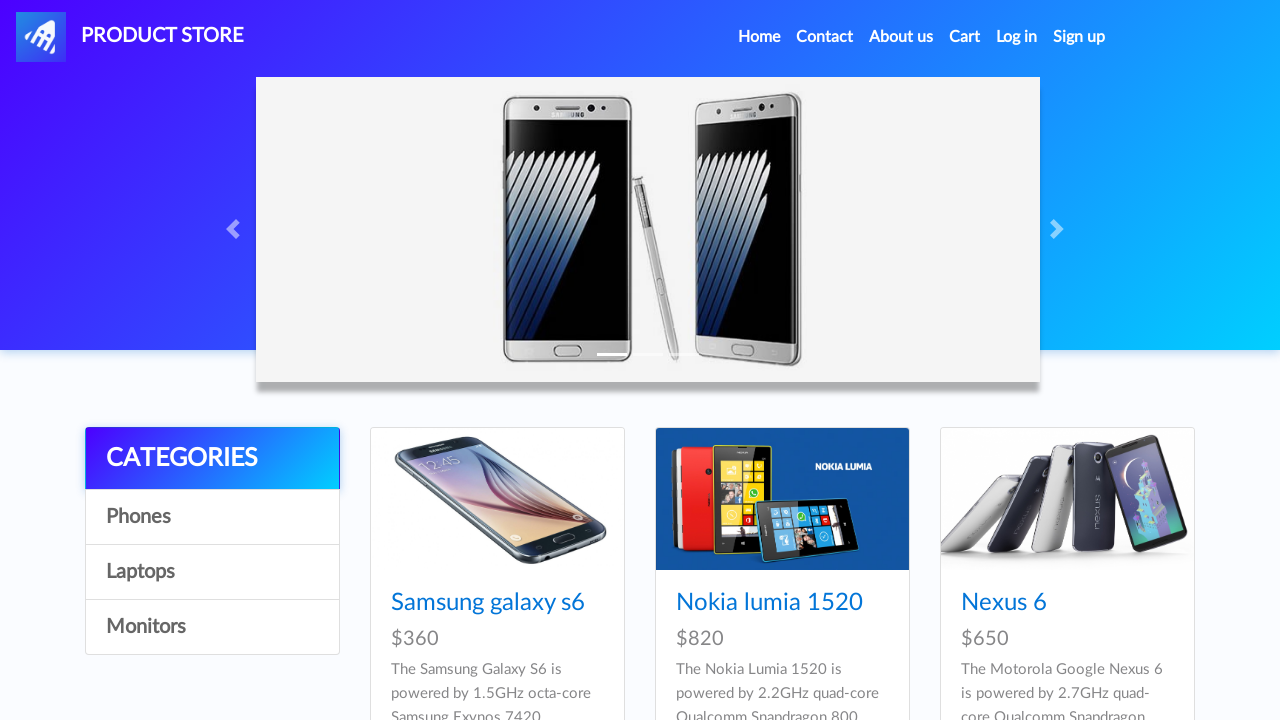

Retrieved navigation frame text content: '
          
          
            Previous
            Next
          

        '
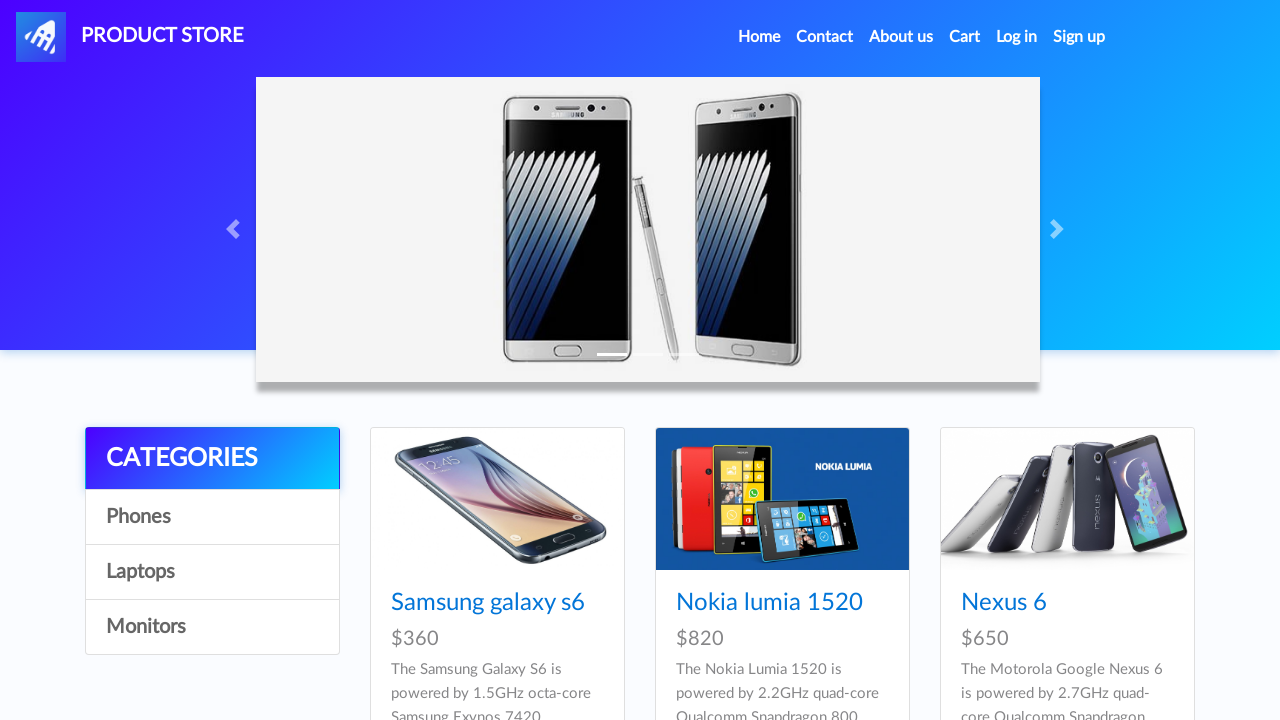

Located Samsung Galaxy S6 by first h4 tag
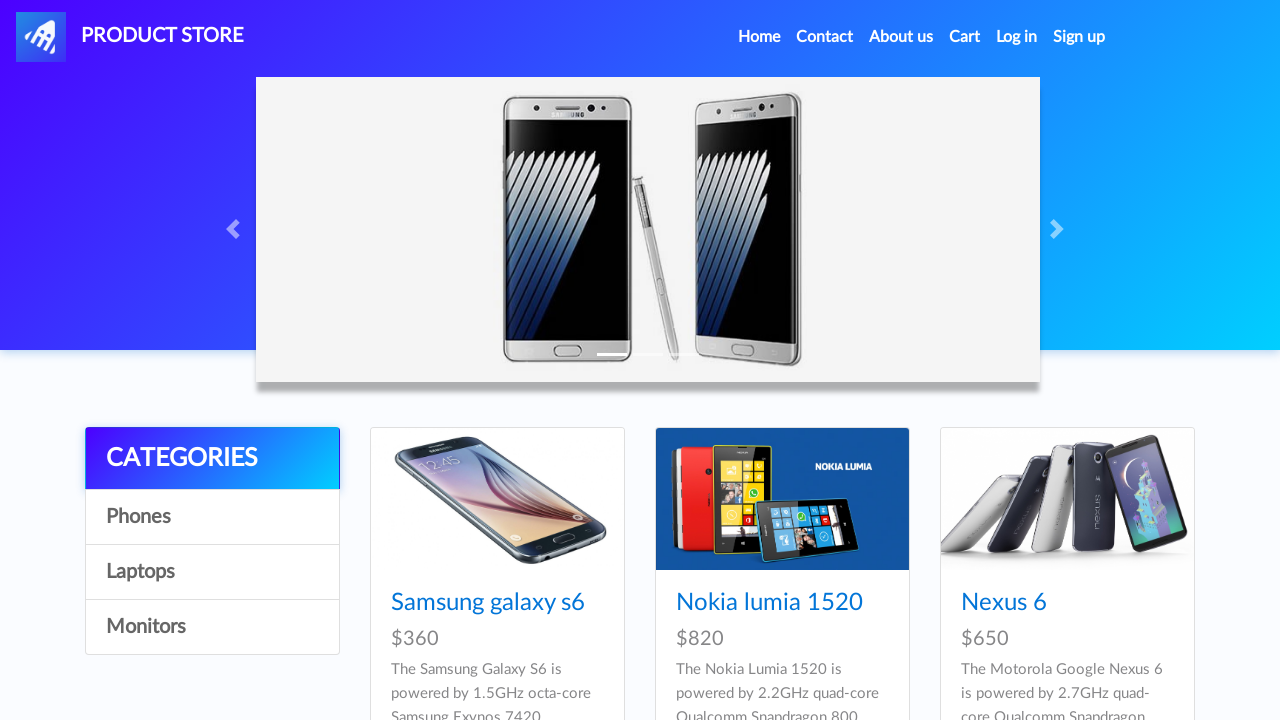

Retrieved Samsung Galaxy S6 text content: 'Samsung galaxy s6'
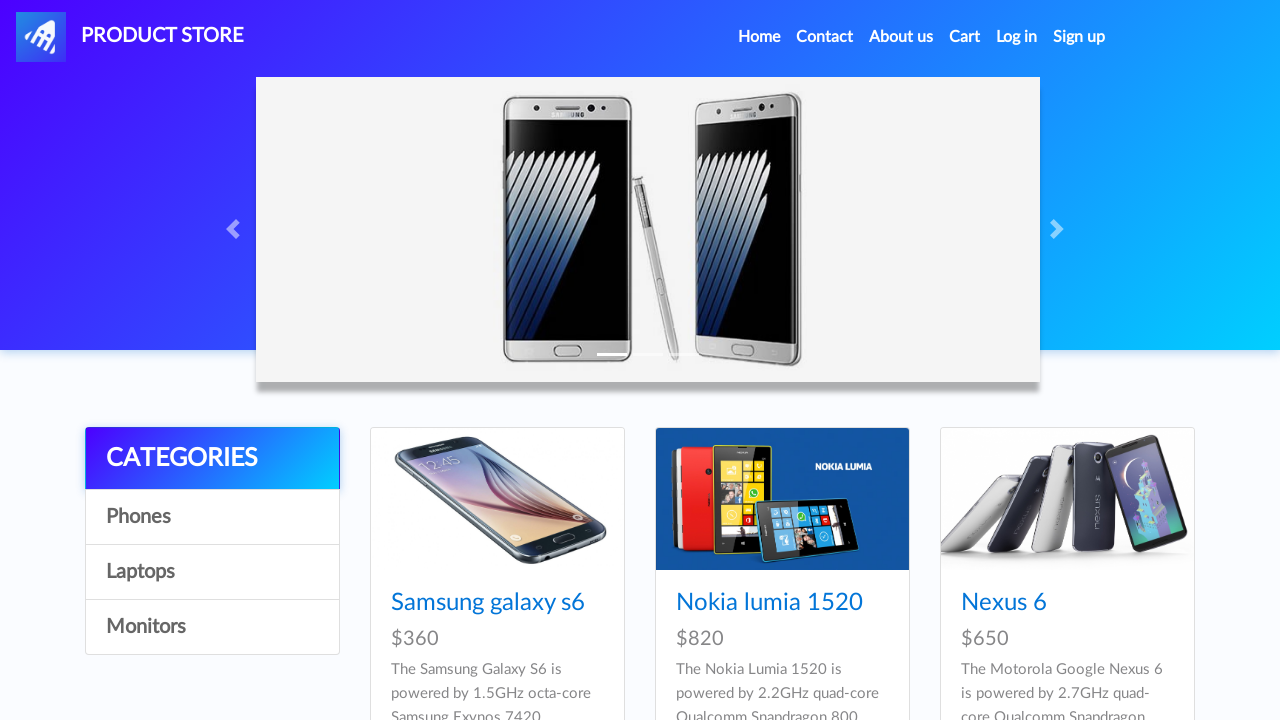

Located Product Store brand logo by class name '.navbar-brand'
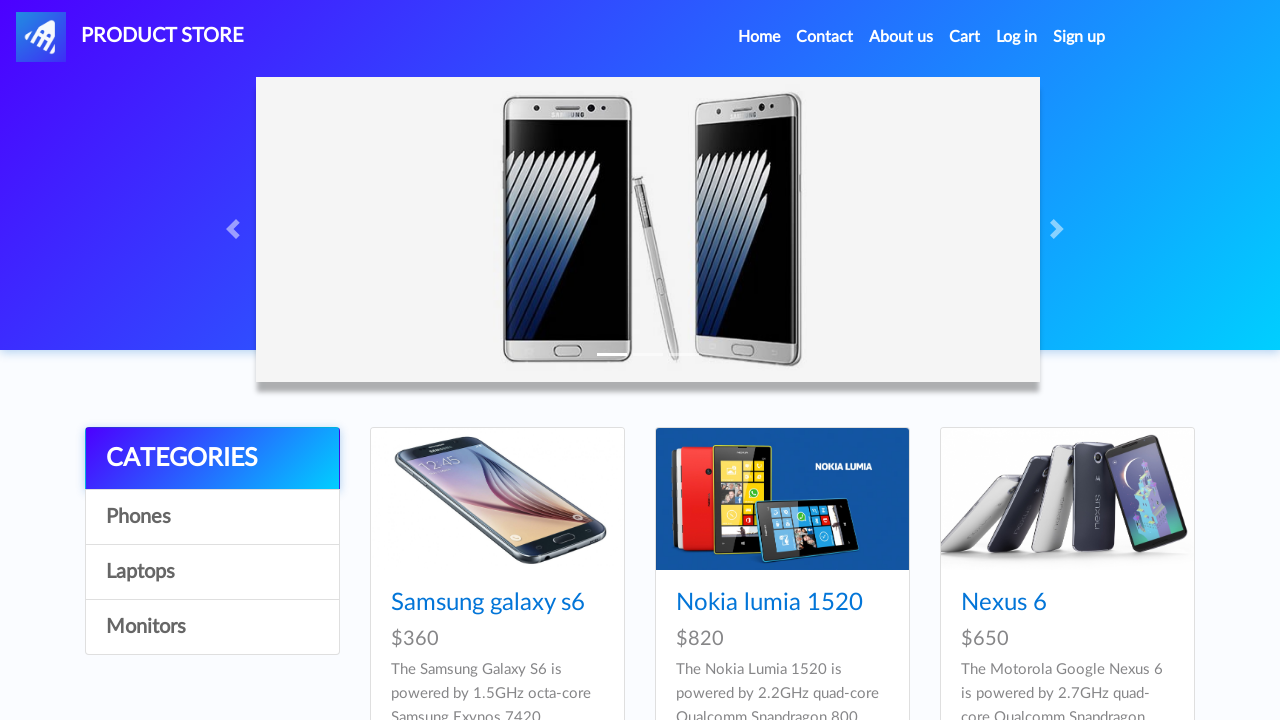

Retrieved Product Store logo text content: '
      PRODUCT STORE'
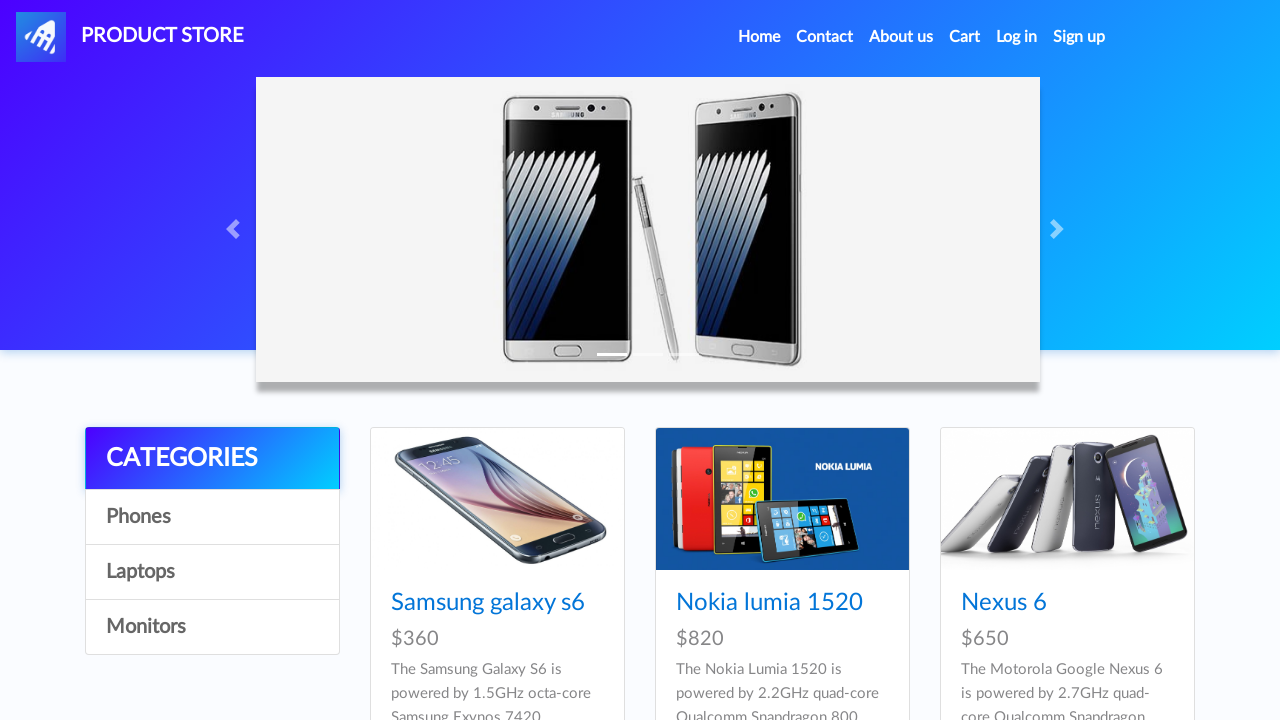

Waited 2000ms for page to be fully loaded
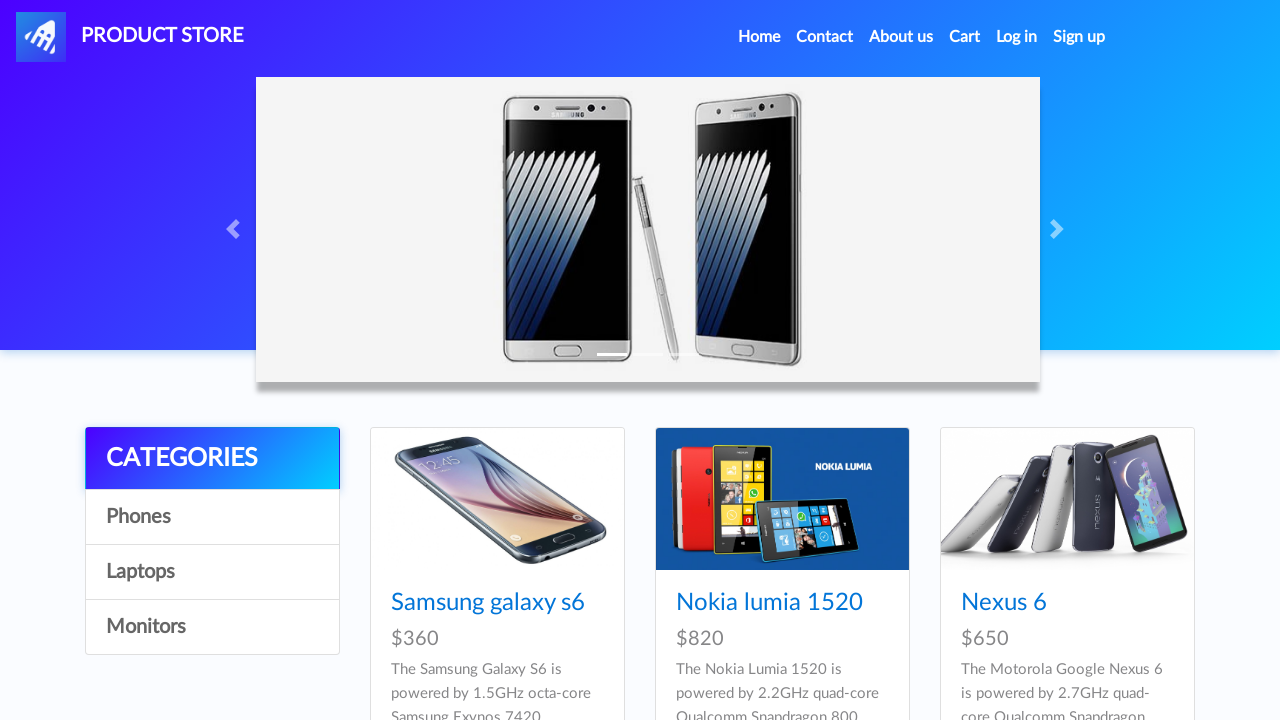

Located Nokia lumia 1520 by exact link text selector
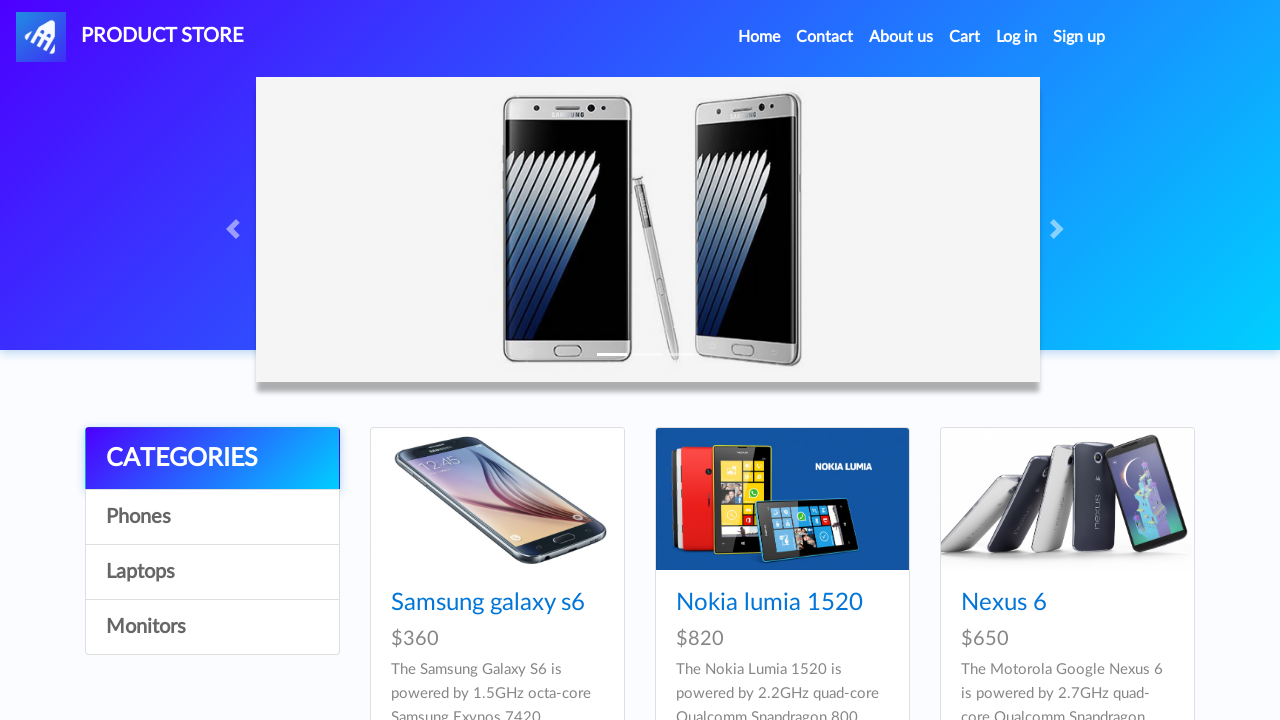

Retrieved Nokia lumia 1520 text content: 'Nokia lumia 1520'
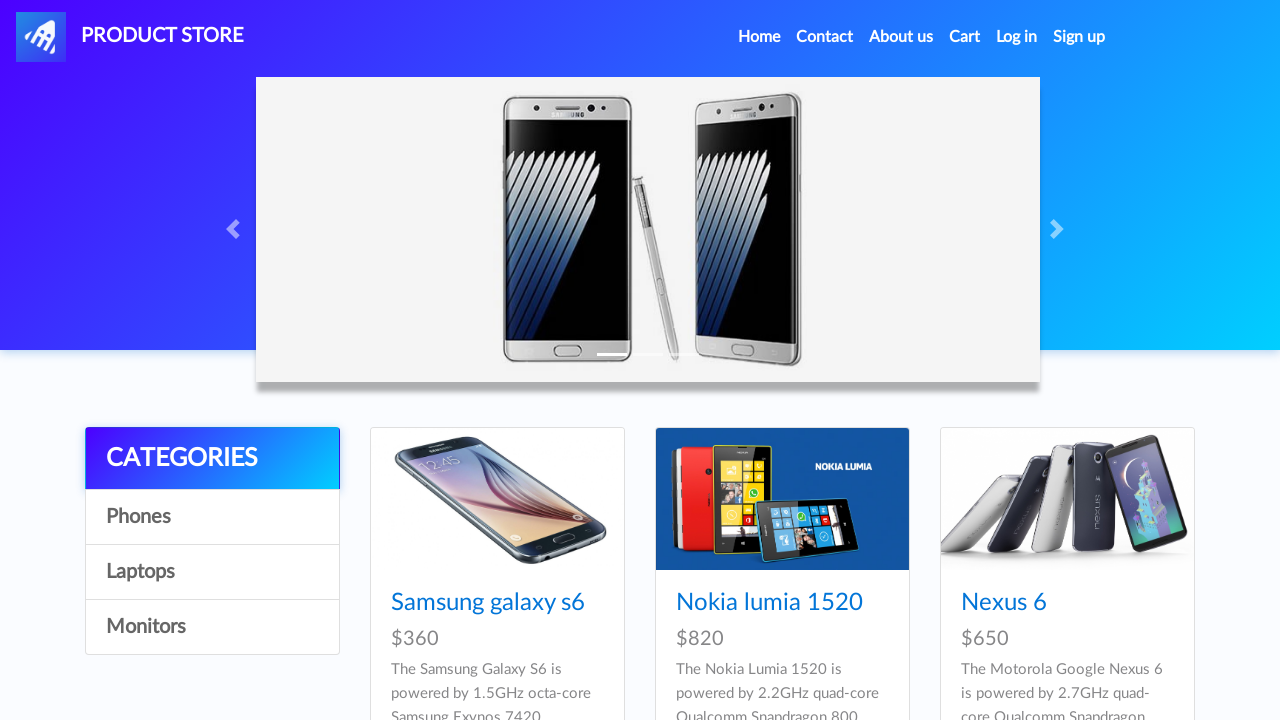

Located Nexus 6 by partial link text 'Nexu'
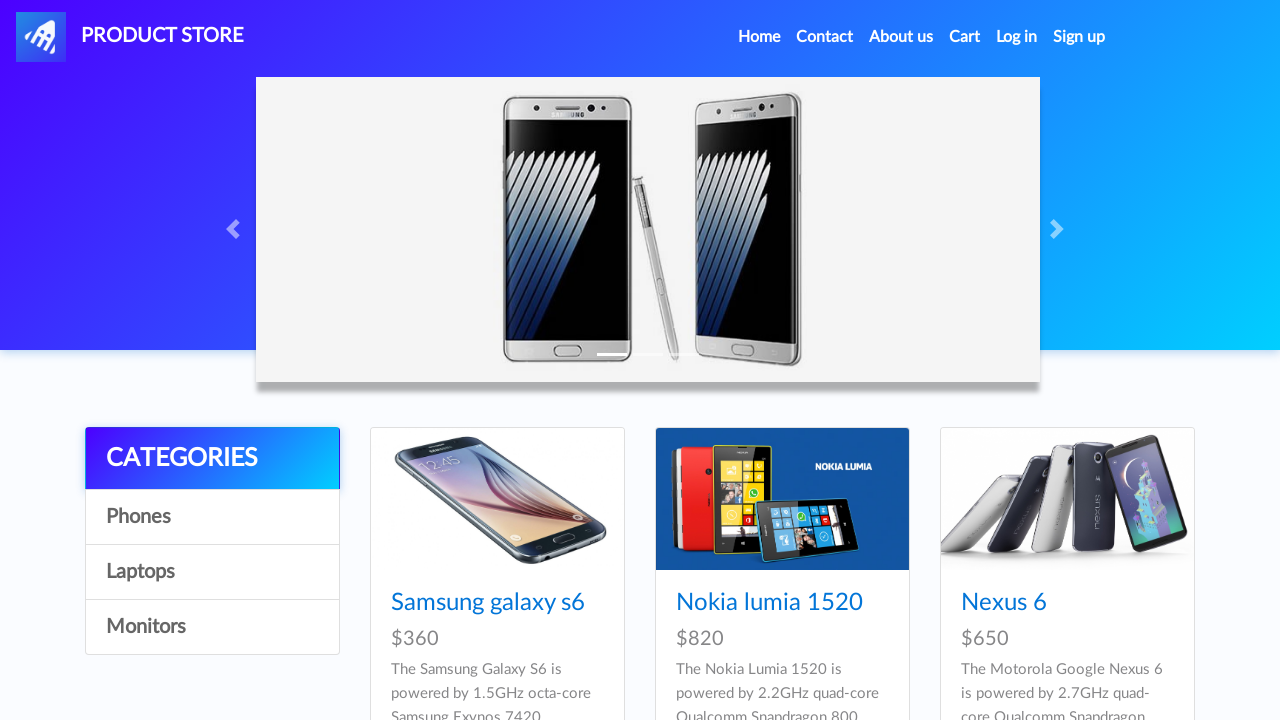

Retrieved Nexus 6 text content: 'Nexus 6'
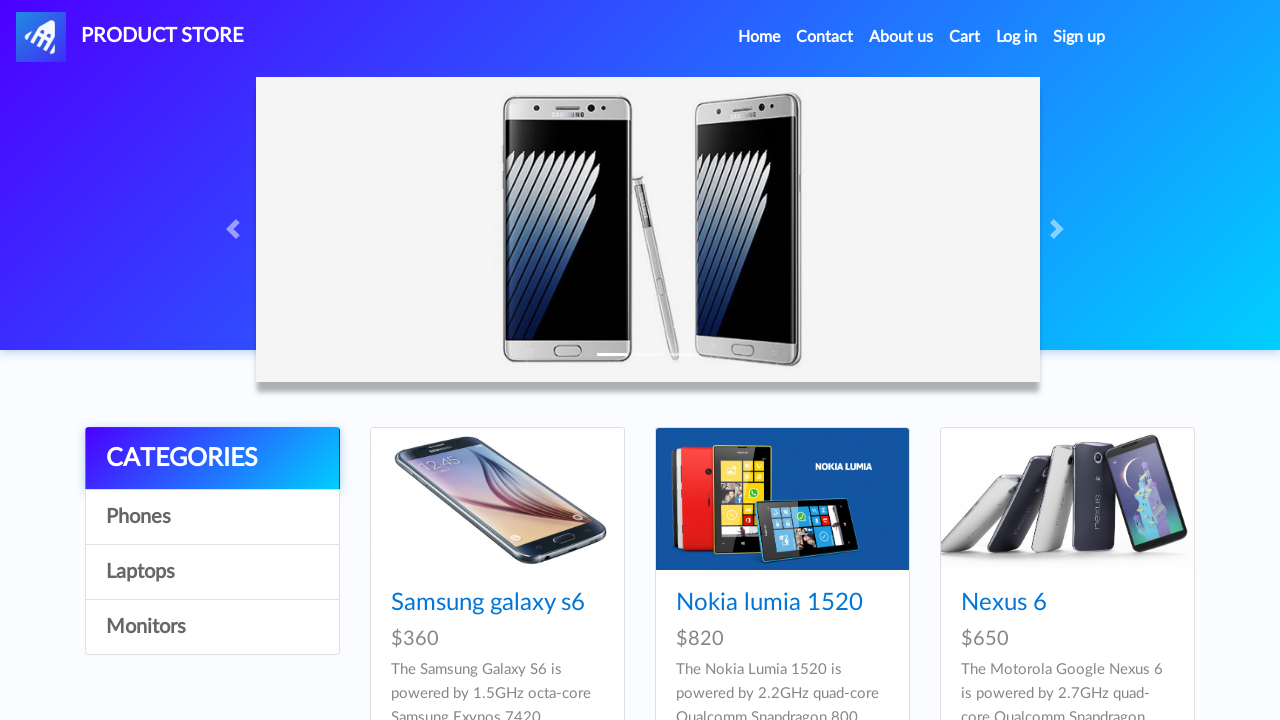

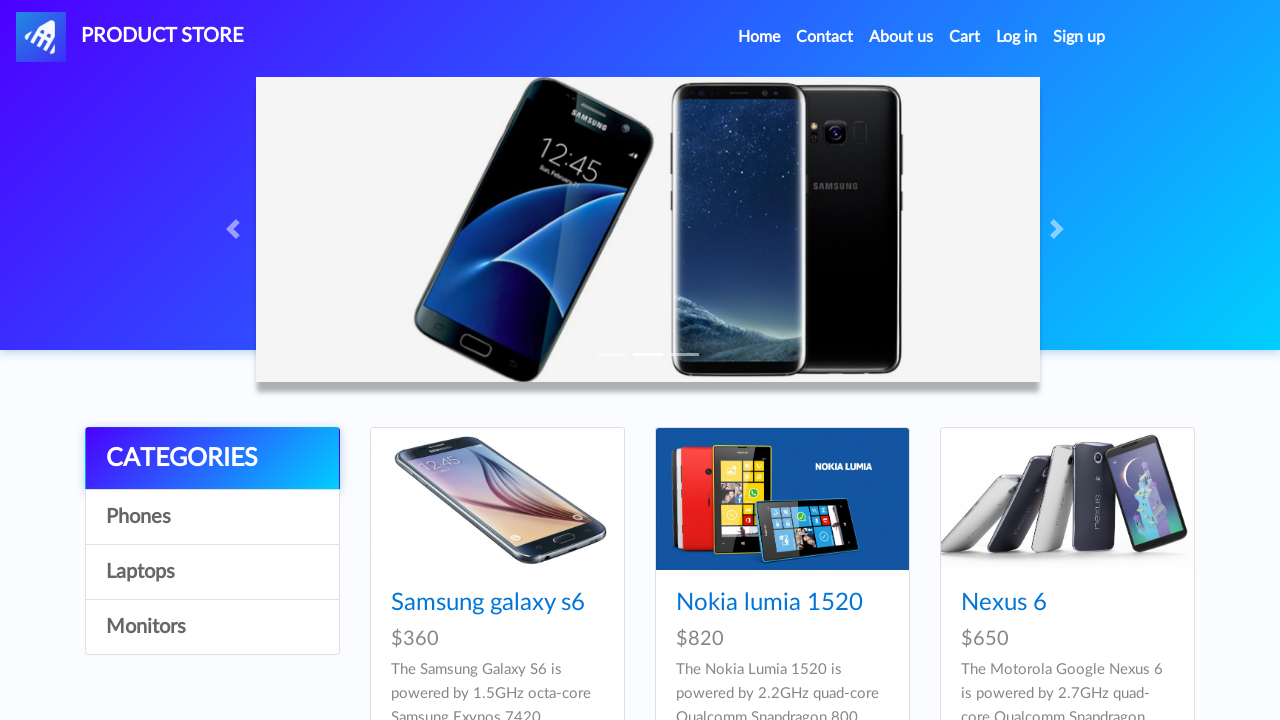